Tests a calculator web application by entering two numbers, selecting multiplication operation, and verifying the result is displayed

Starting URL: https://juliemr.github.io/protractor-demo/

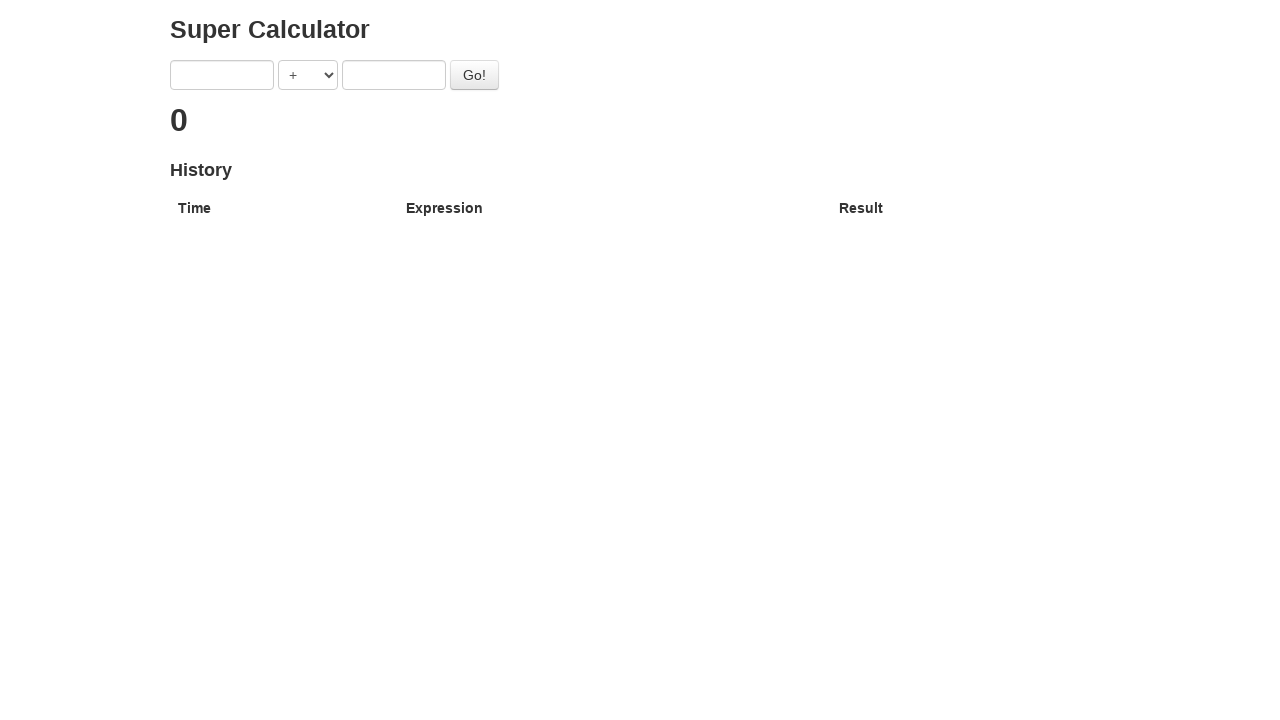

Navigated to calculator application
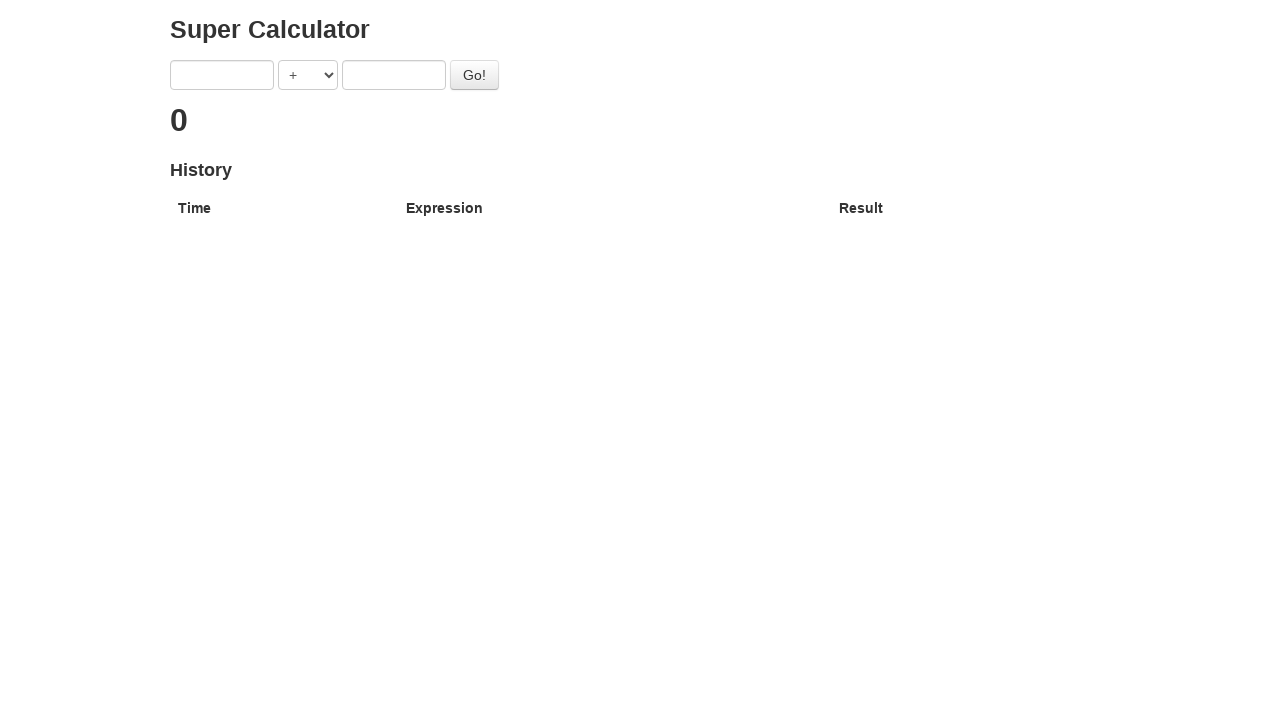

Entered first number: 5 on input[ng-model='first']
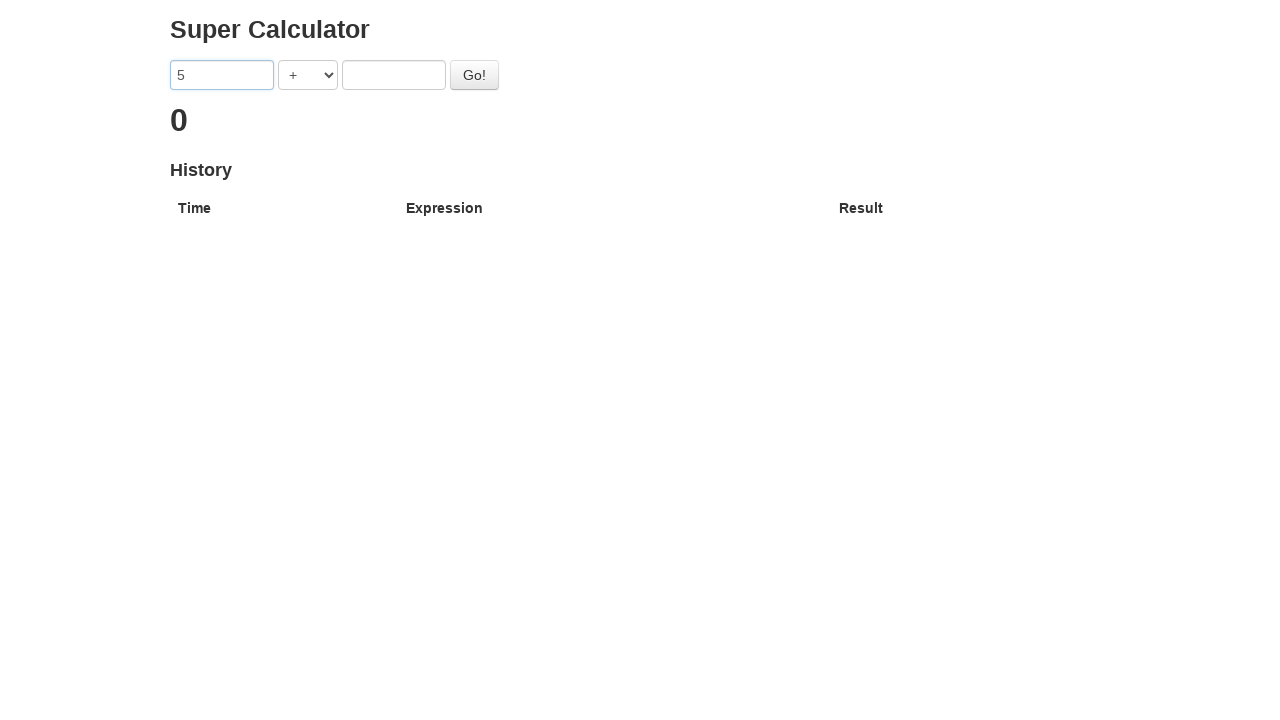

Selected multiplication operator on select[ng-model='operator']
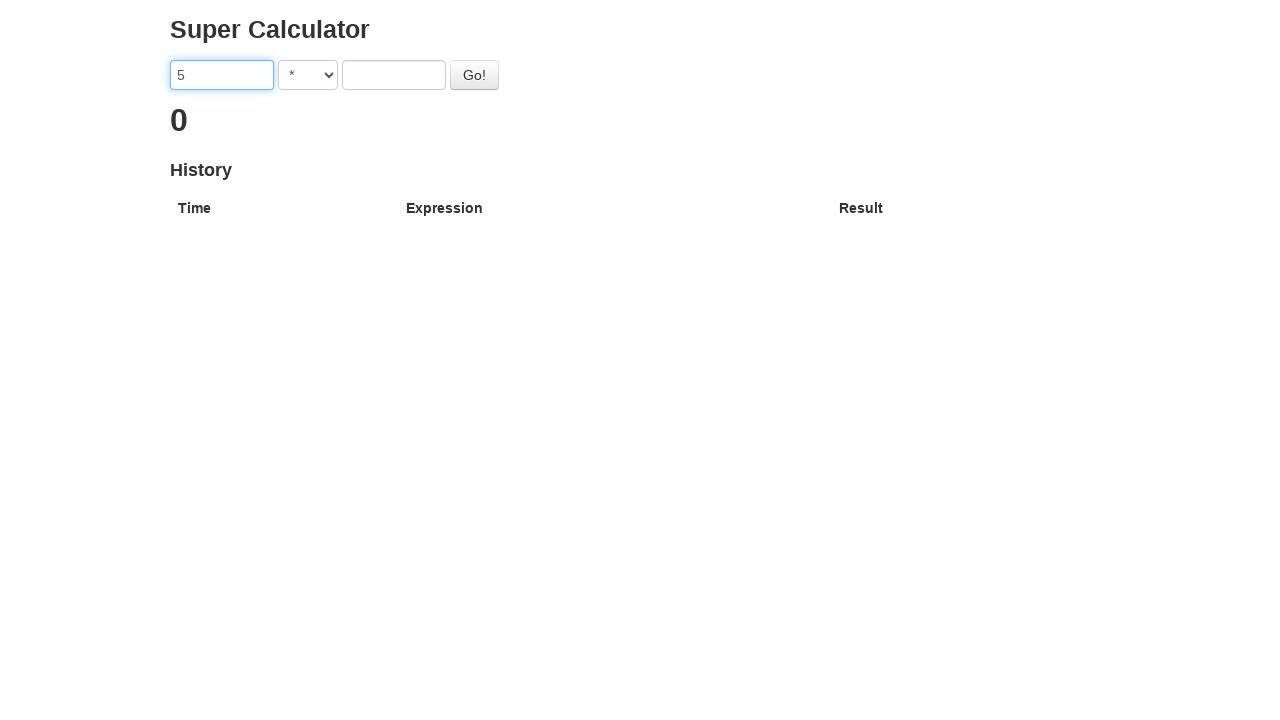

Entered second number: 2 on input[ng-model='second']
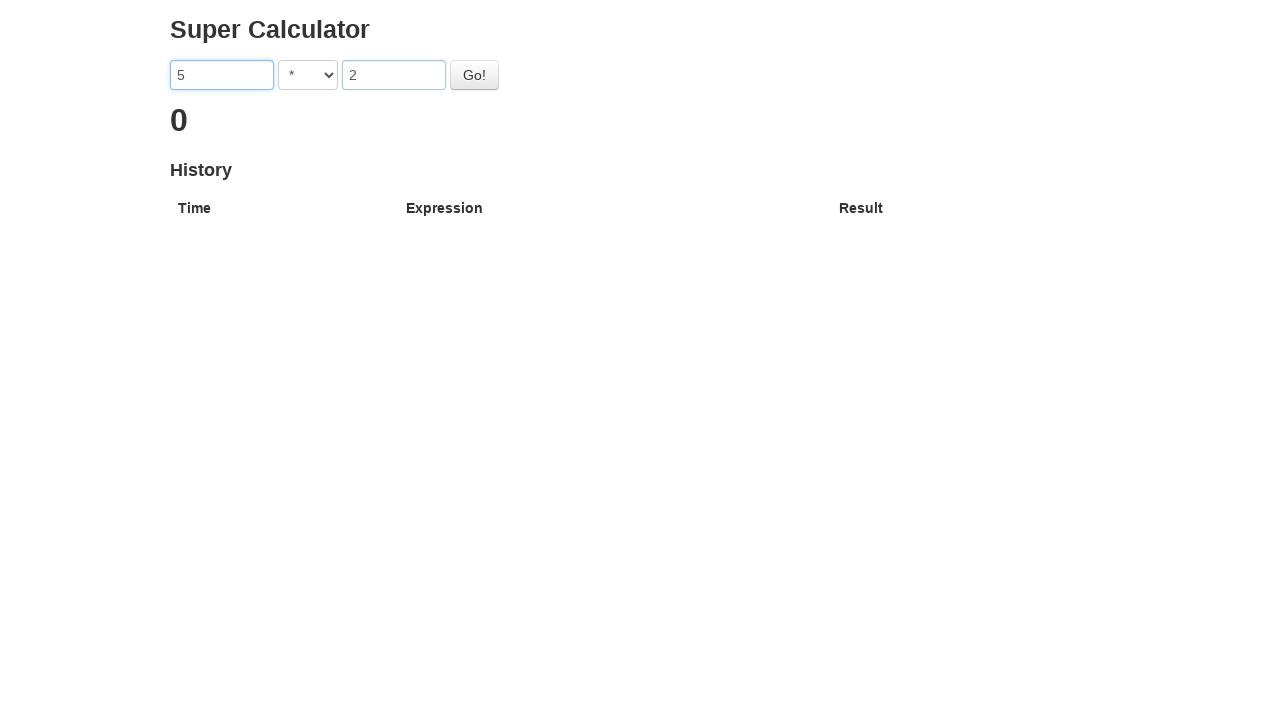

Pressed Enter to calculate on input[ng-model='second']
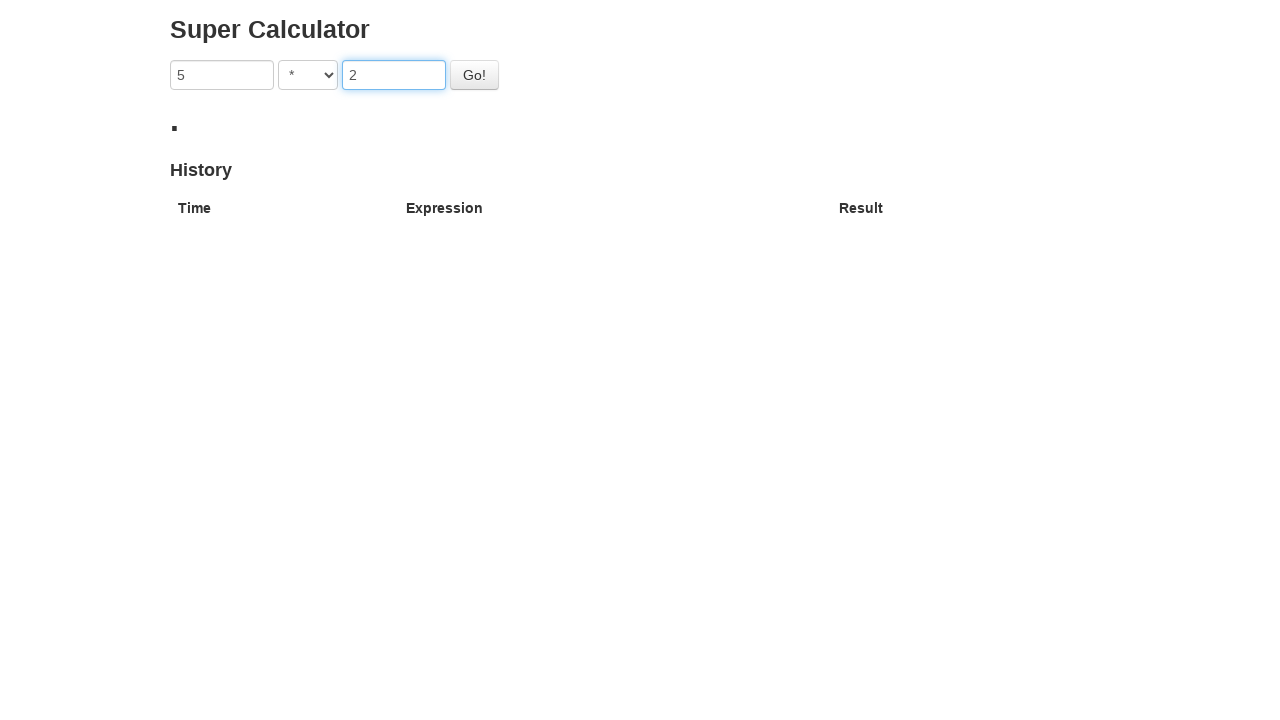

Result displayed successfully (5 × 2 = 10)
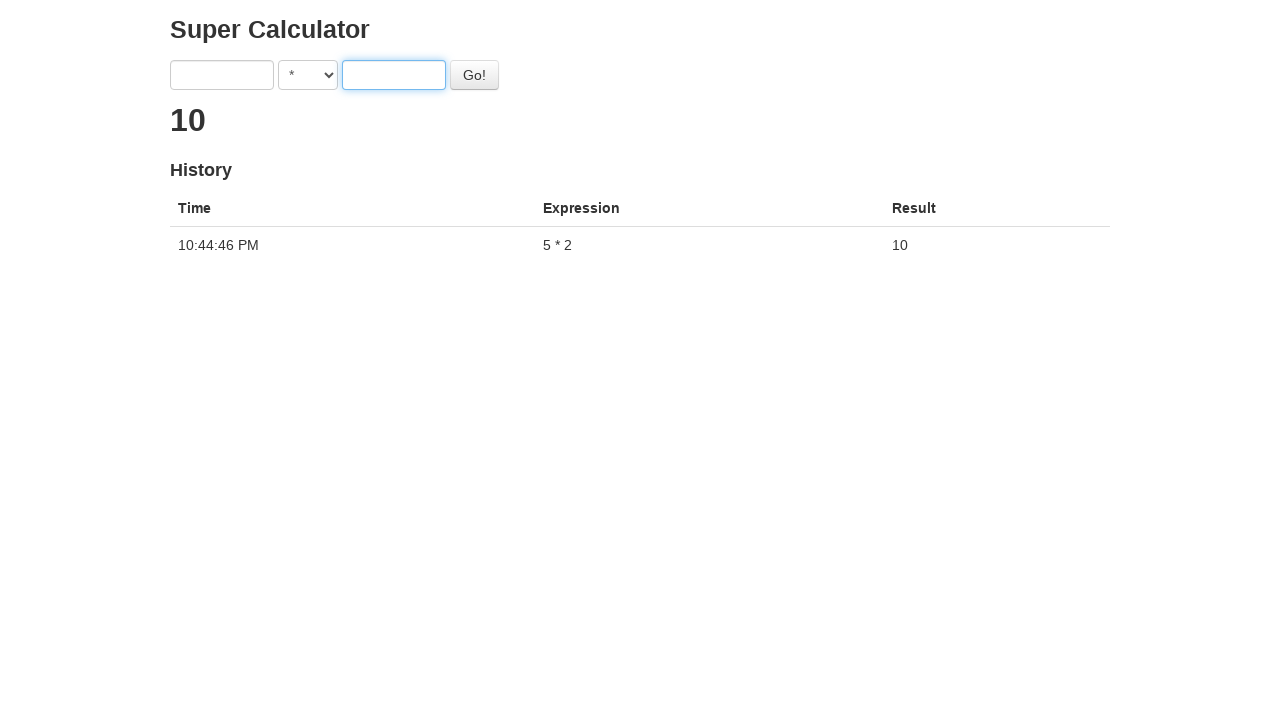

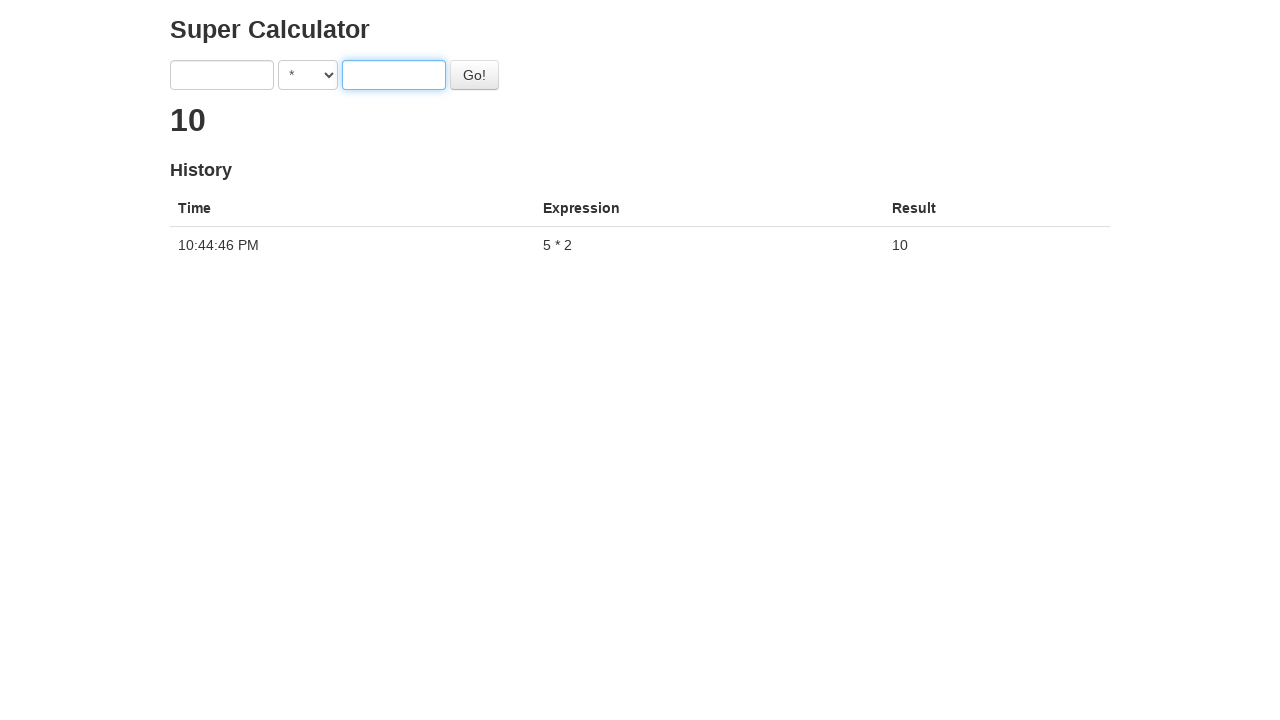